Tests static dropdown selection functionality by selecting a currency option from a dropdown menu

Starting URL: https://rahulshettyacademy.com/dropdownsPractise/

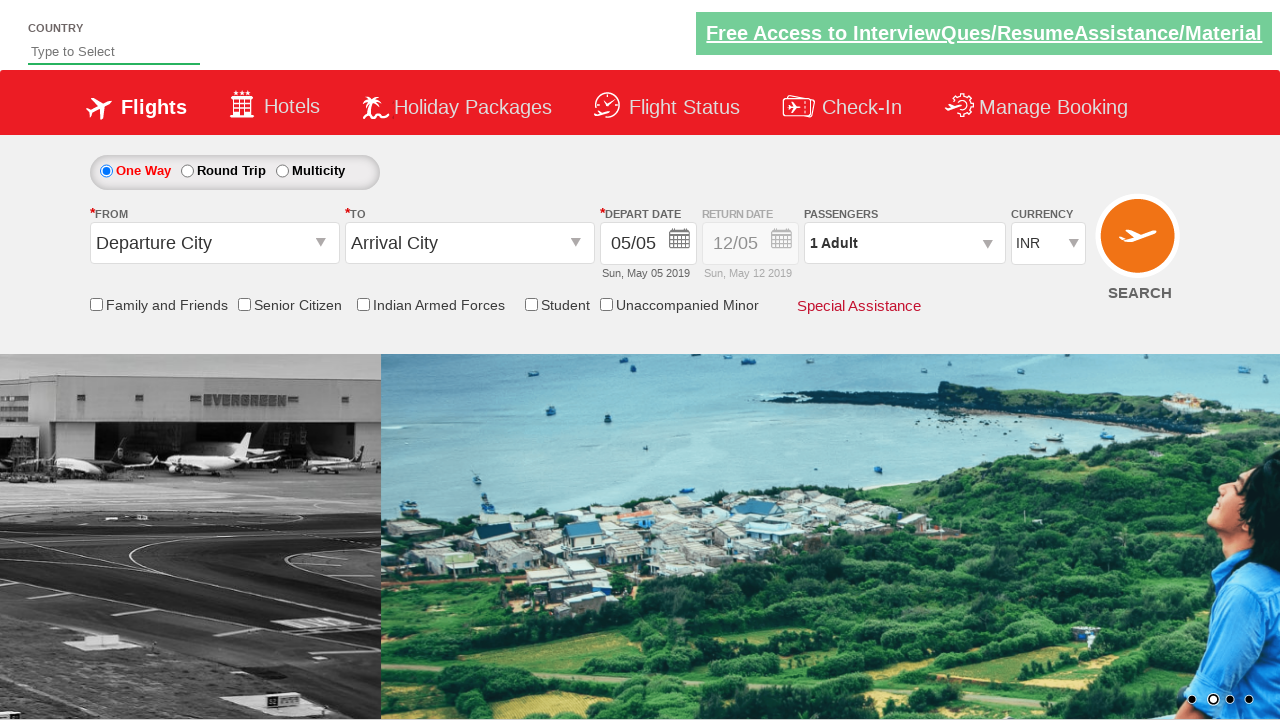

Located currency dropdown element
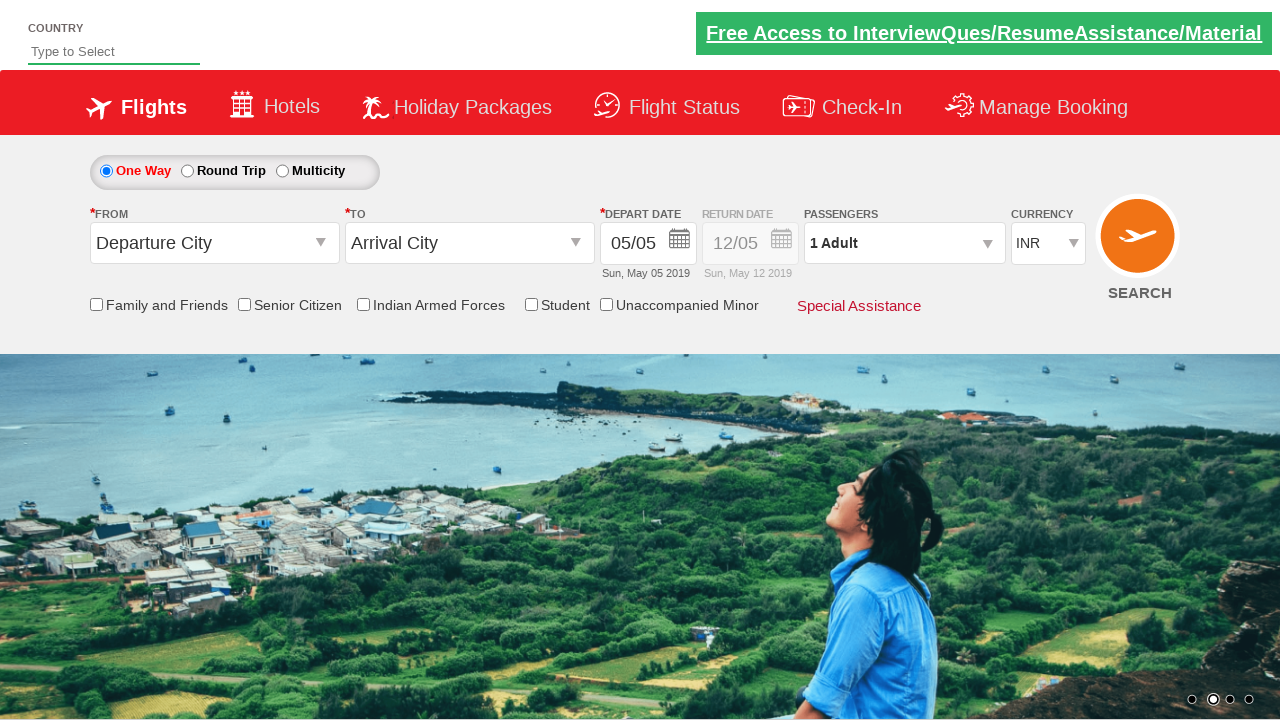

Selected AED currency option from dropdown on #ctl00_mainContent_DropDownListCurrency
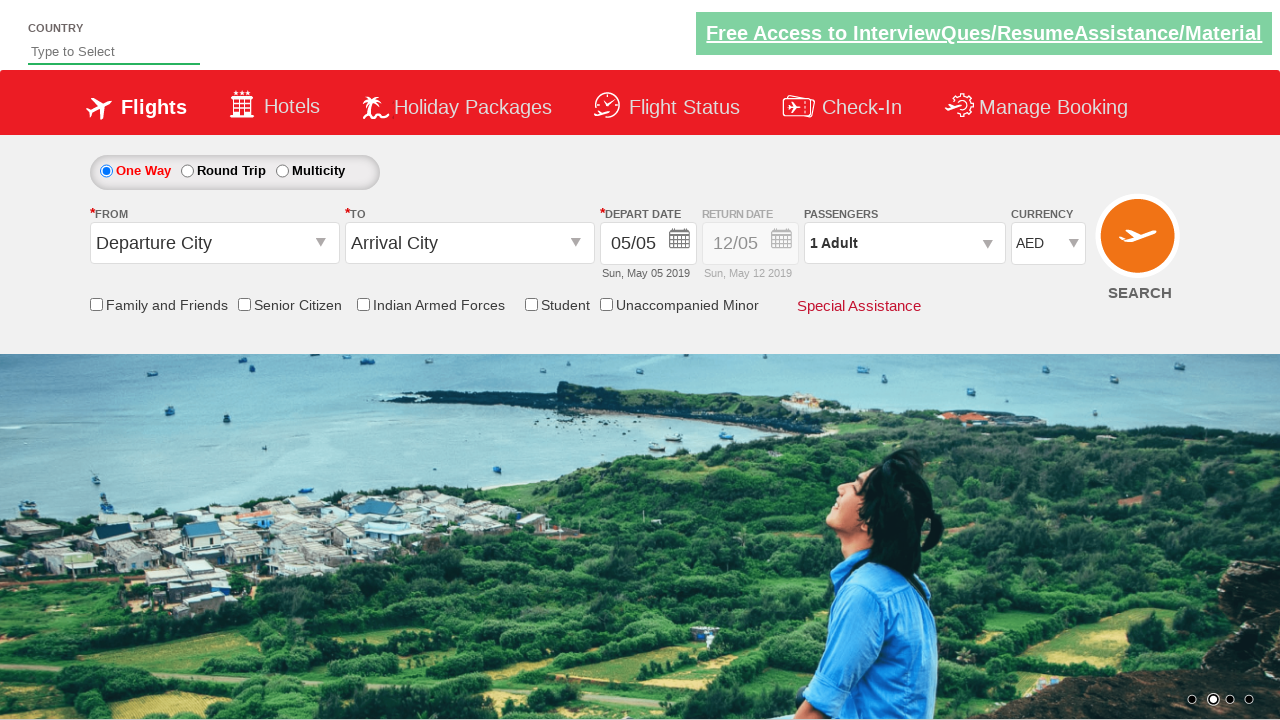

Retrieved selected currency value
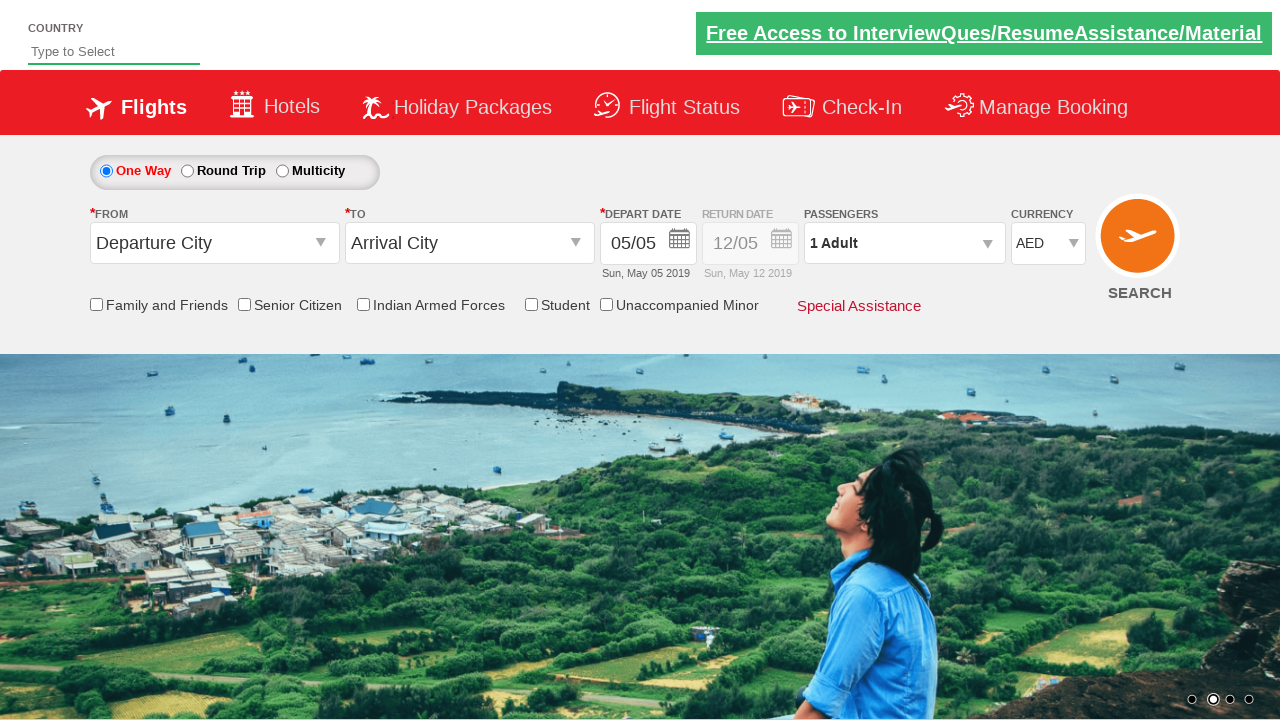

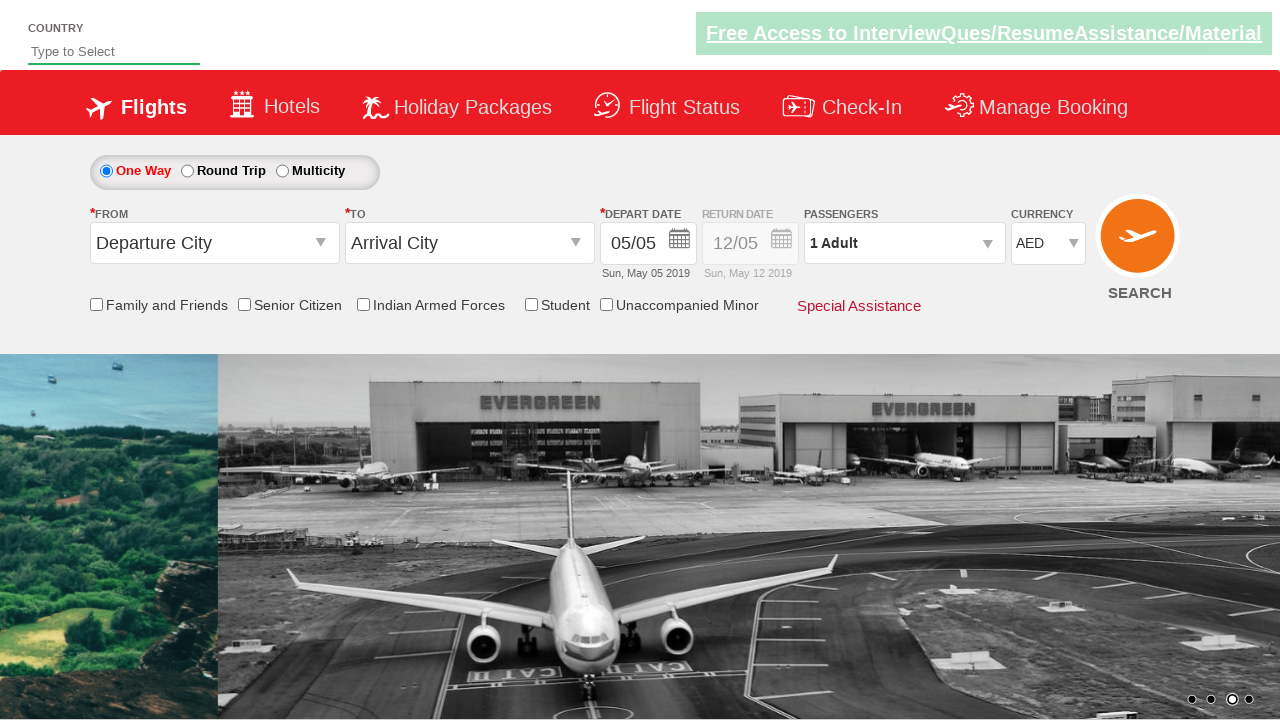